Tests JavaScript prompt alert functionality by clicking a button to trigger a prompt, entering text, and accepting the alert

Starting URL: https://the-internet.herokuapp.com/javascript_alerts

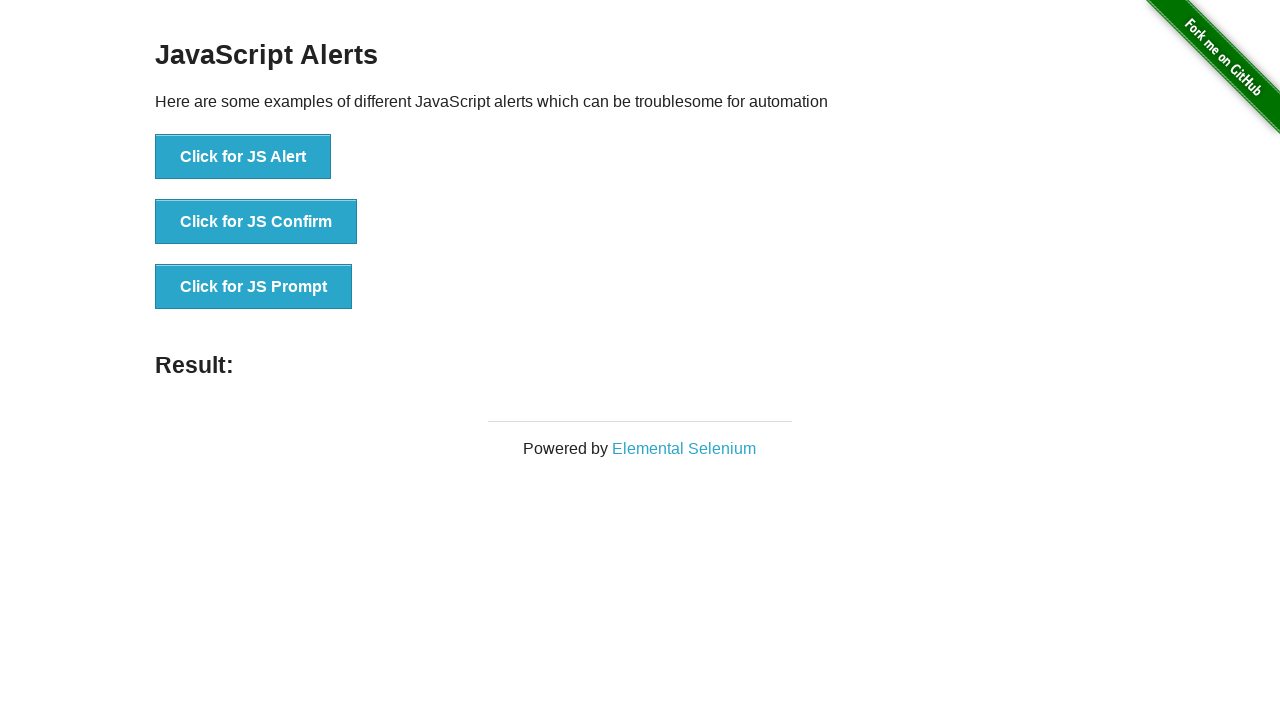

Set up dialog handler to accept prompt with text 'thanks you'
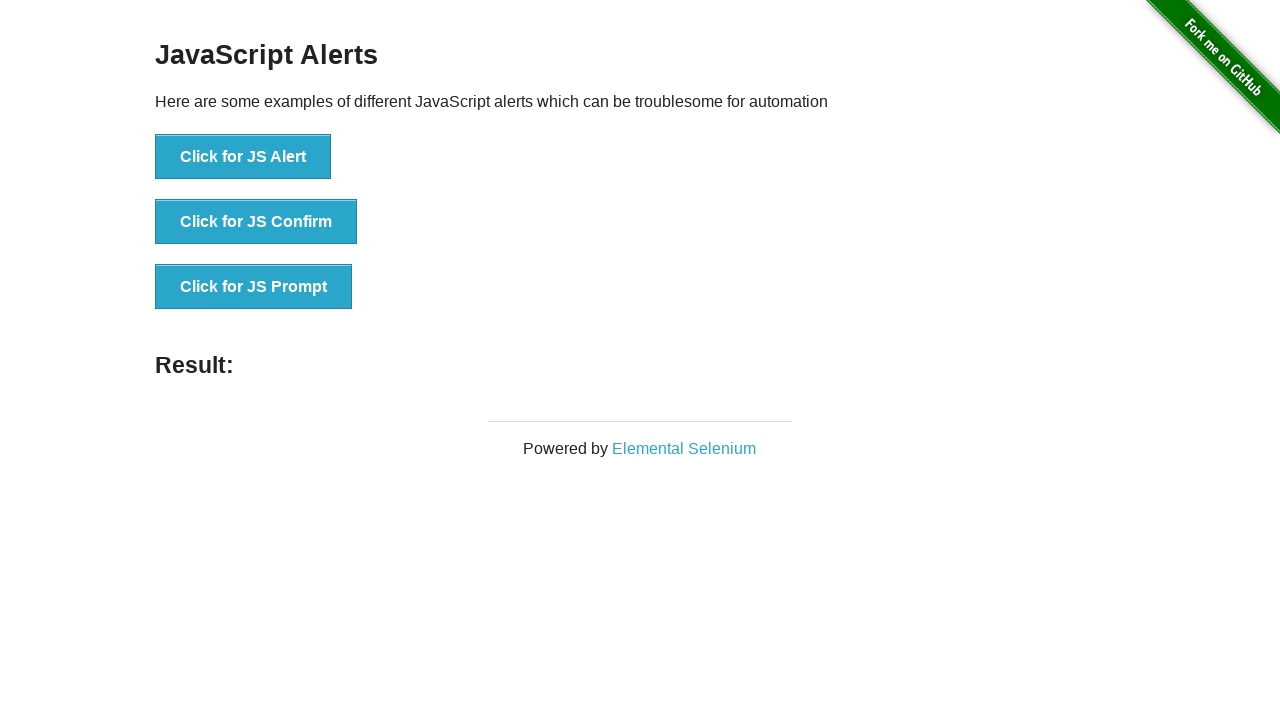

Clicked button to trigger JavaScript prompt alert at (254, 287) on xpath=//button[text()='Click for JS Prompt']
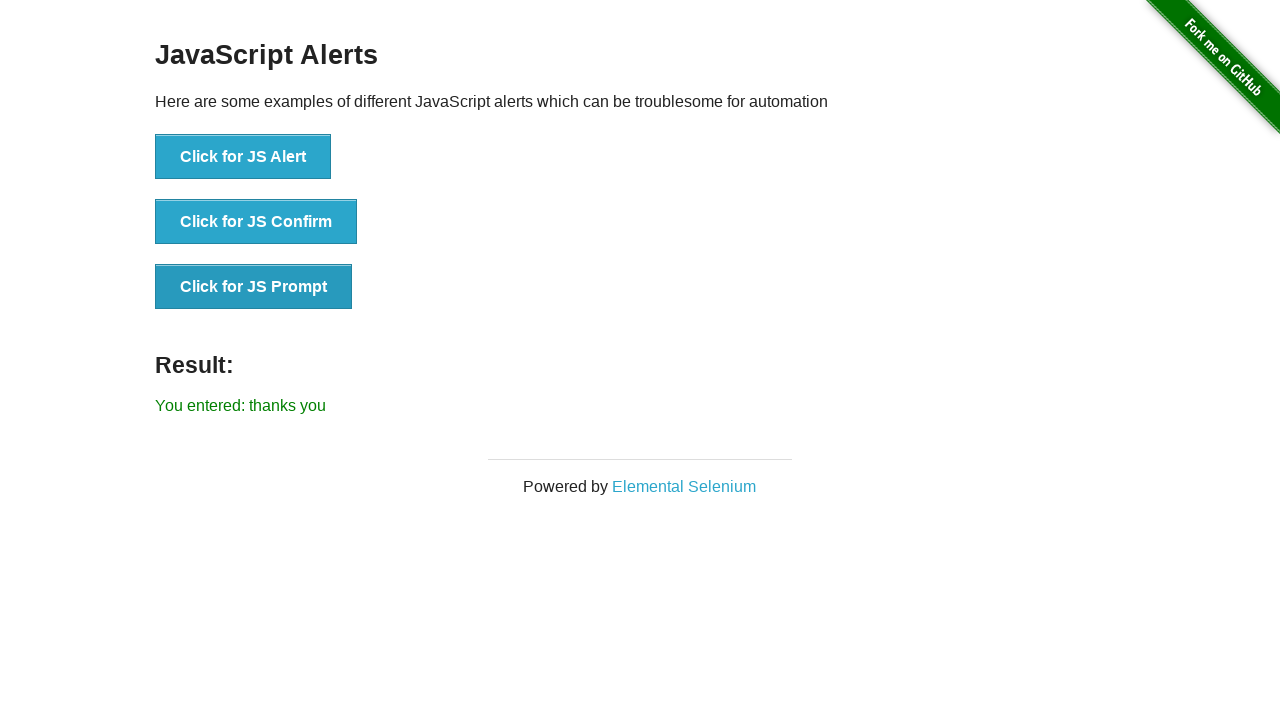

Prompt result element loaded on the page
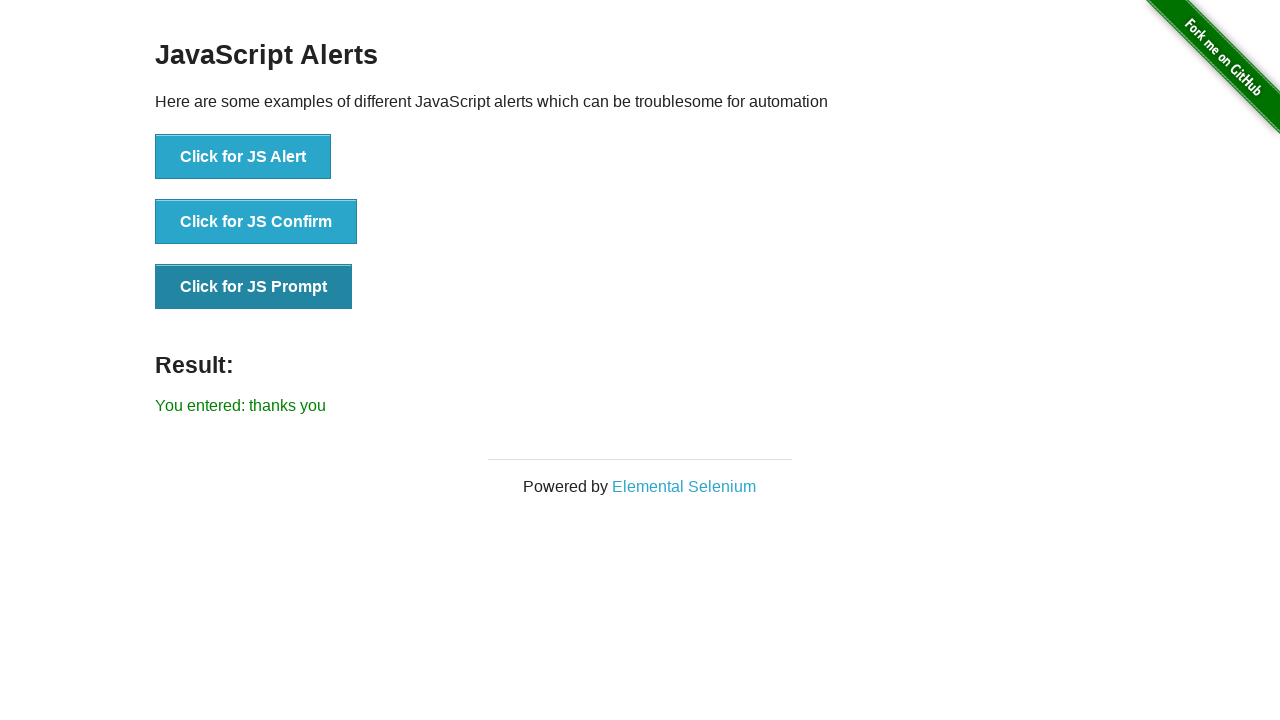

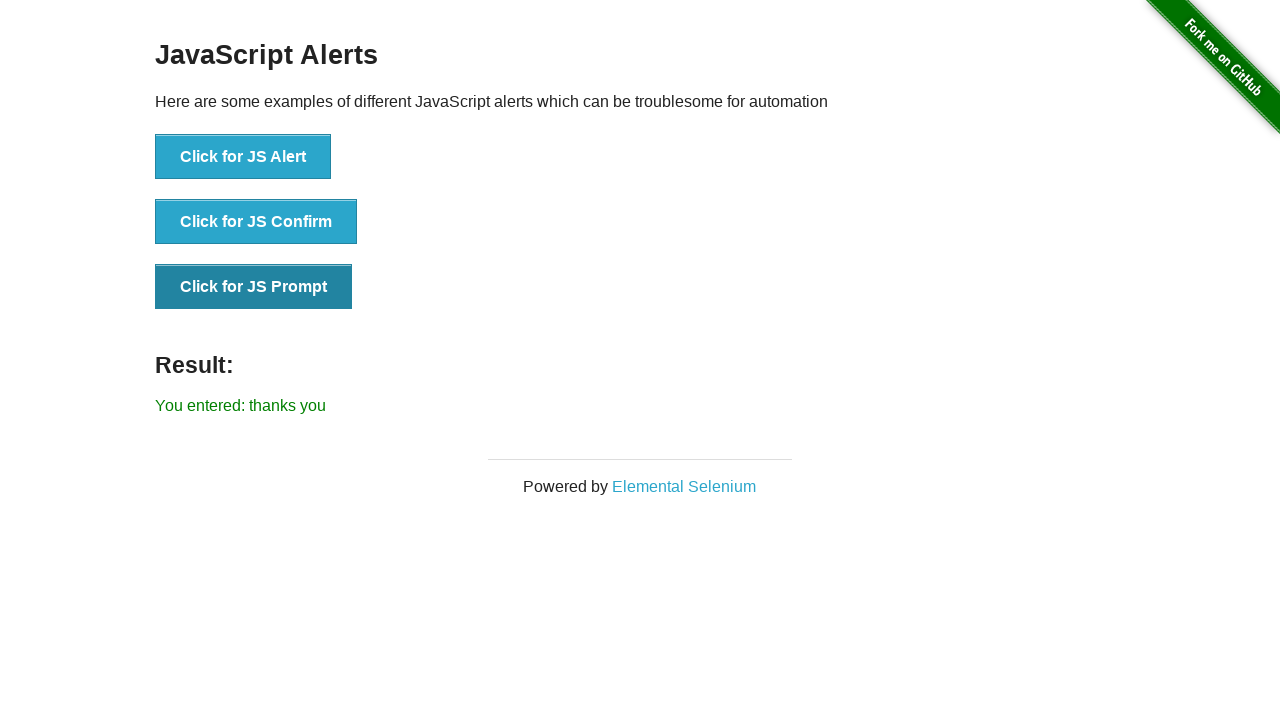